Tests HTTP status code pages by clicking on different status code links (200, 301, 404, 500) and verifying that each page displays the correct status message

Starting URL: https://the-internet.herokuapp.com/status_codes

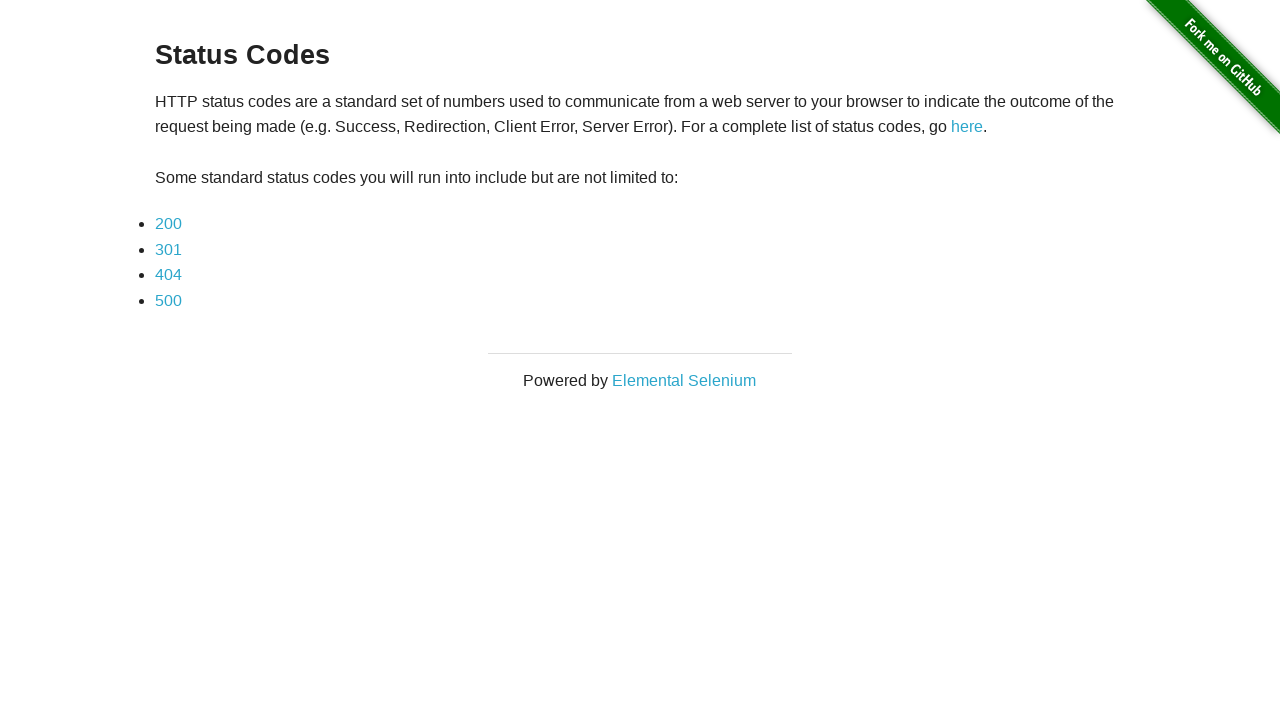

Navigated to status codes test page
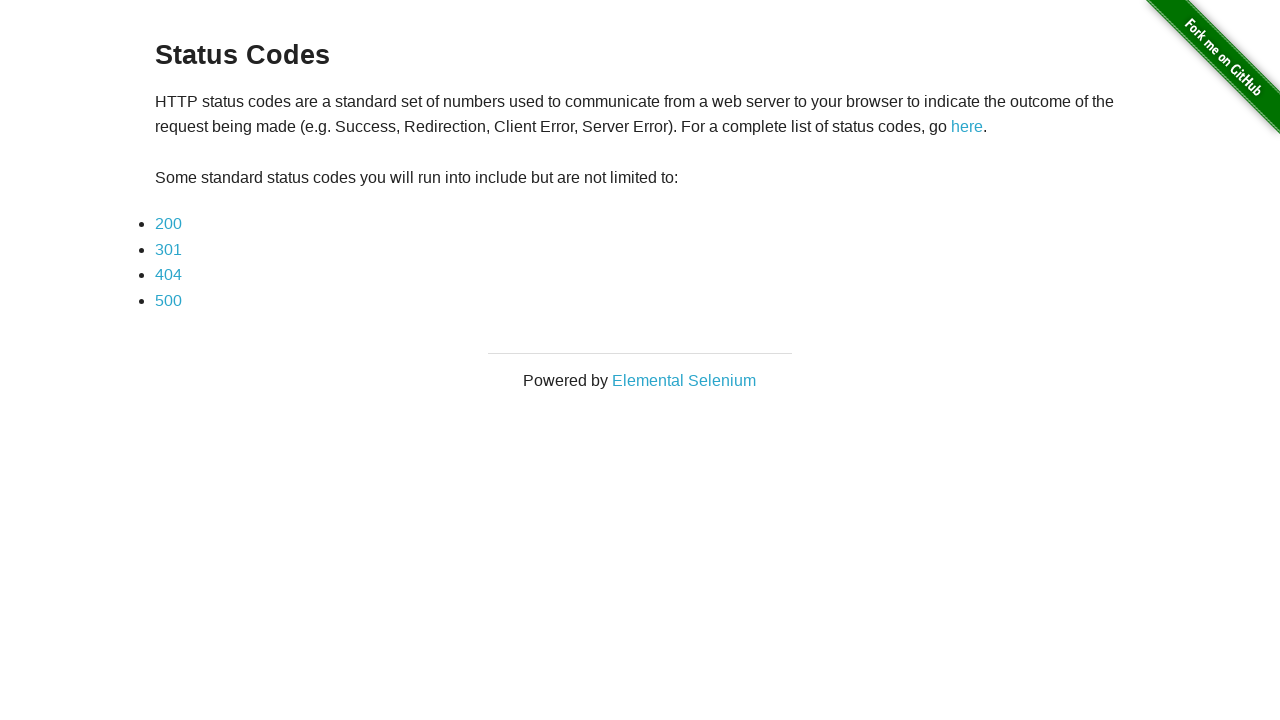

Clicked on status code 200 link at (168, 224) on text=200
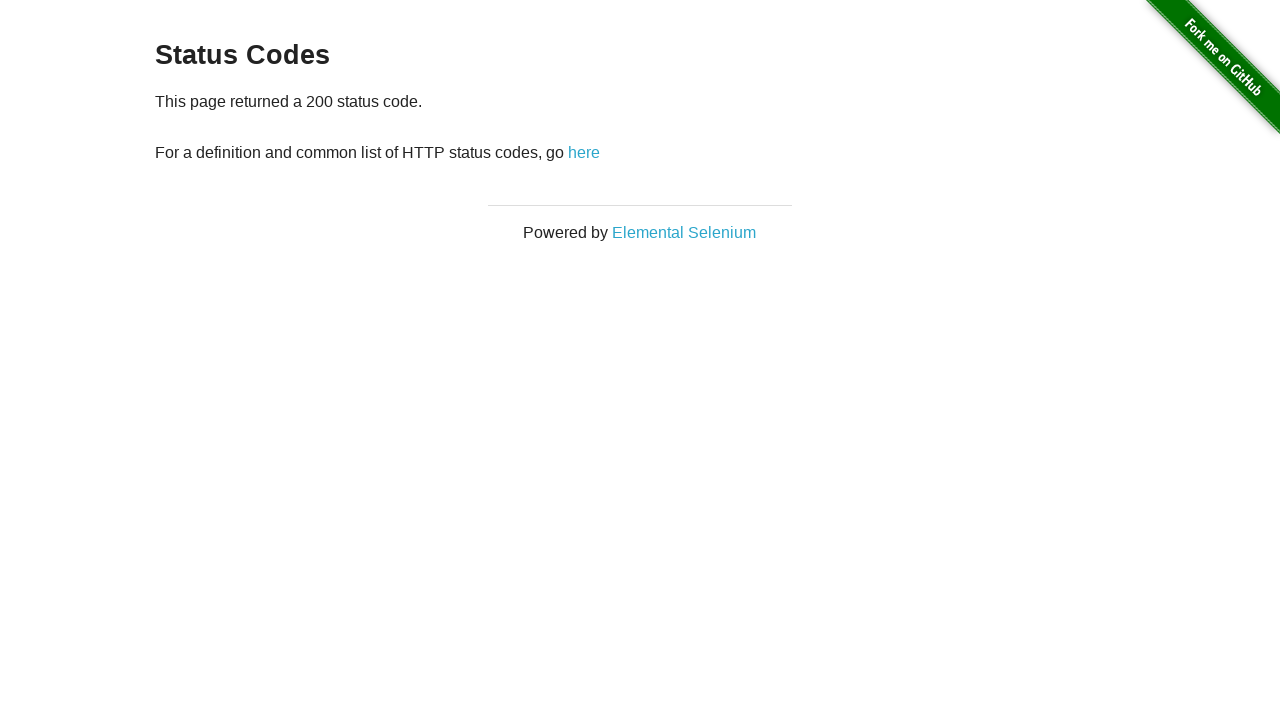

Navigation to status code 200 page completed
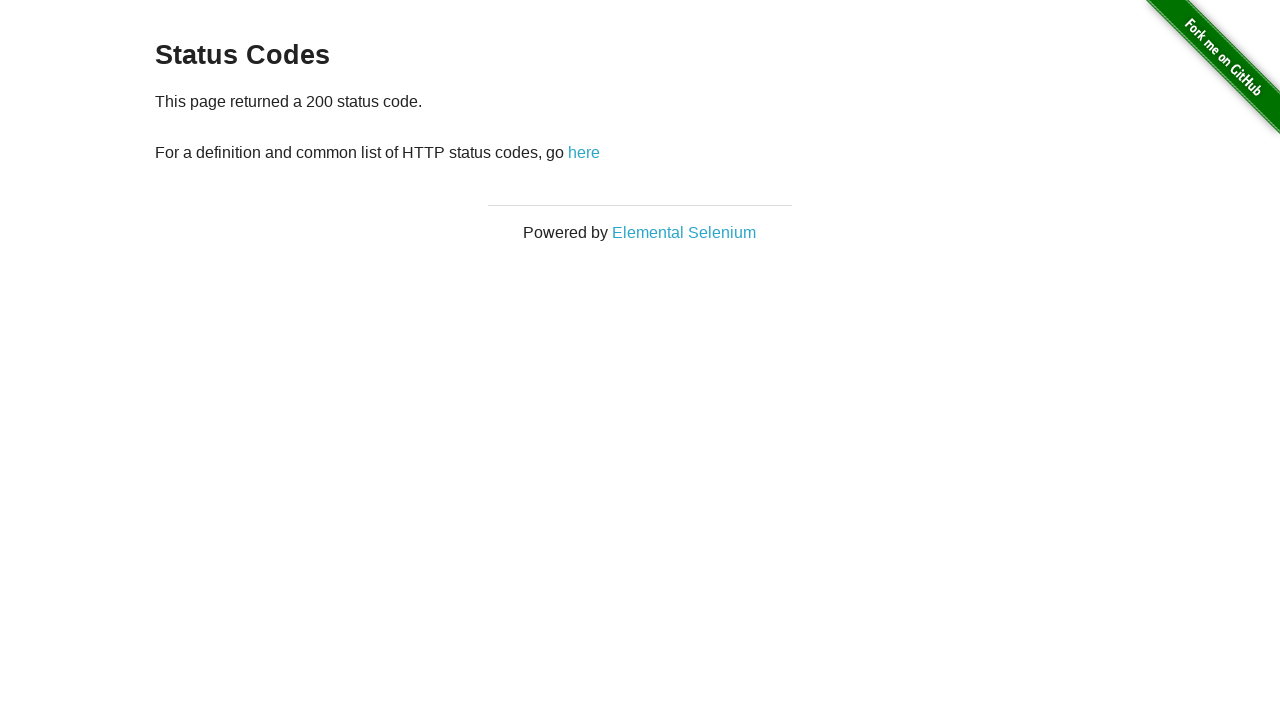

Retrieved page body text for status code 200
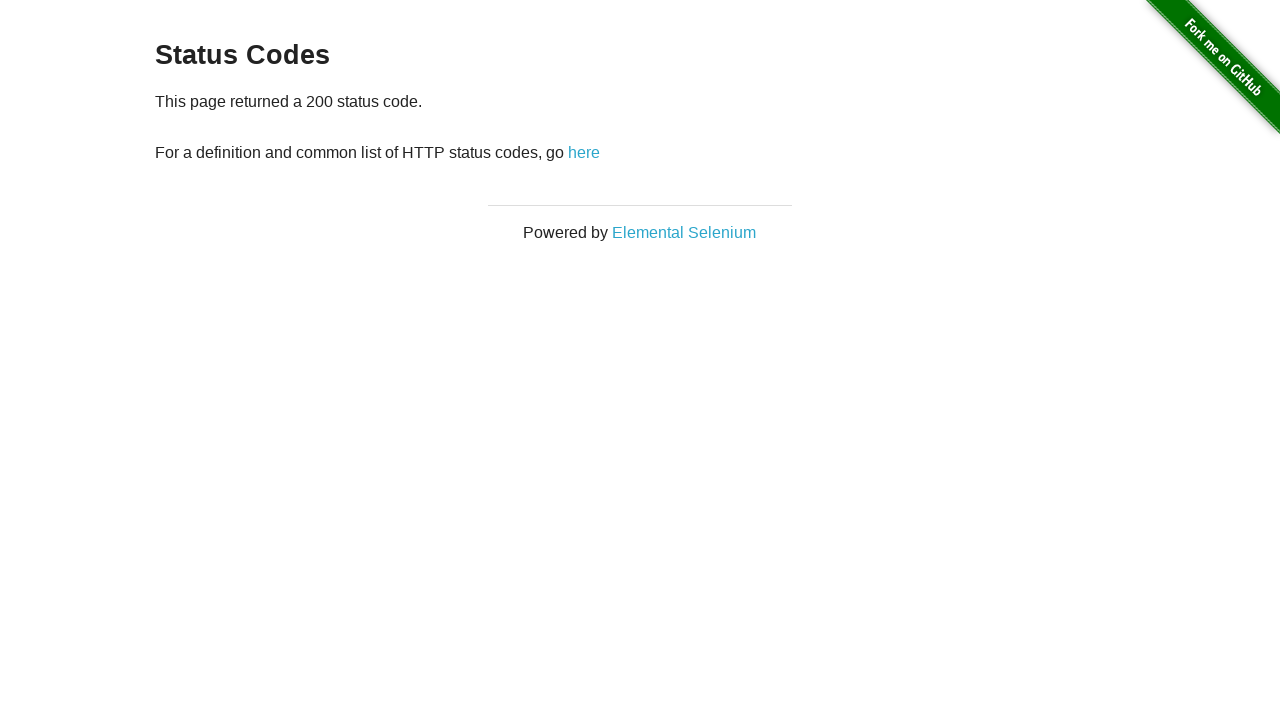

Verified that page displays correct status message for code 200
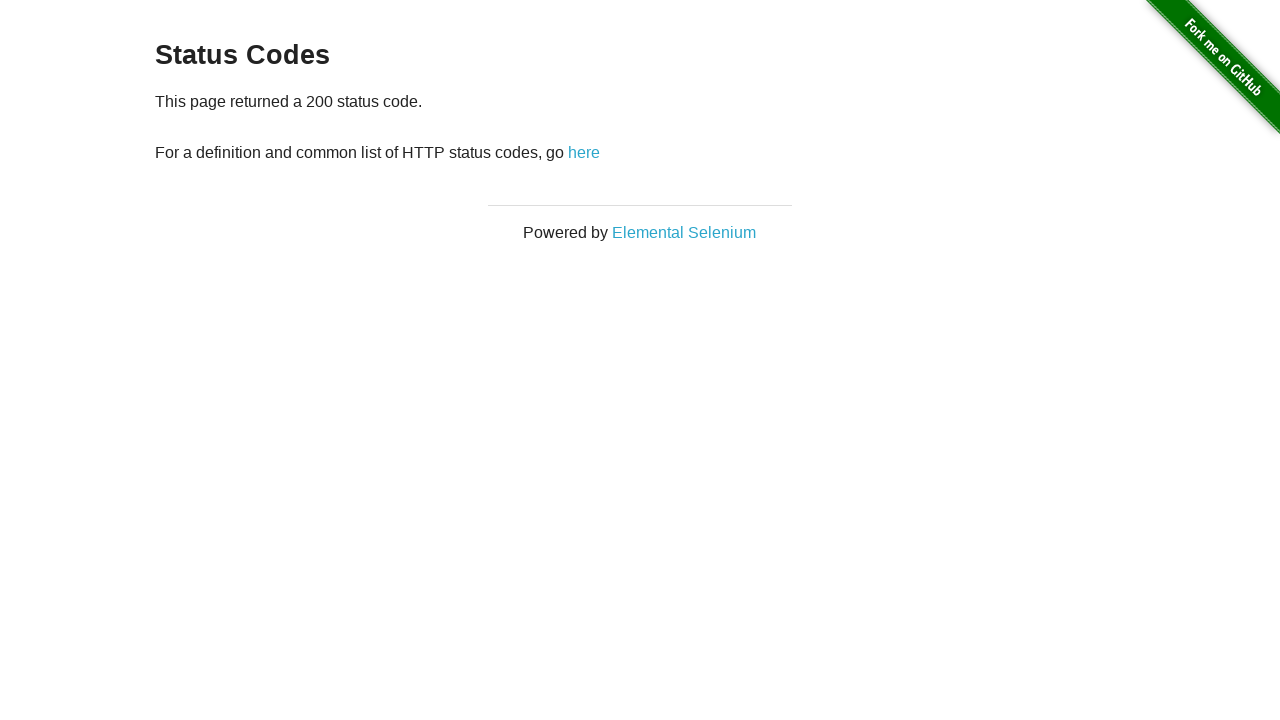

Navigated back to status codes main page
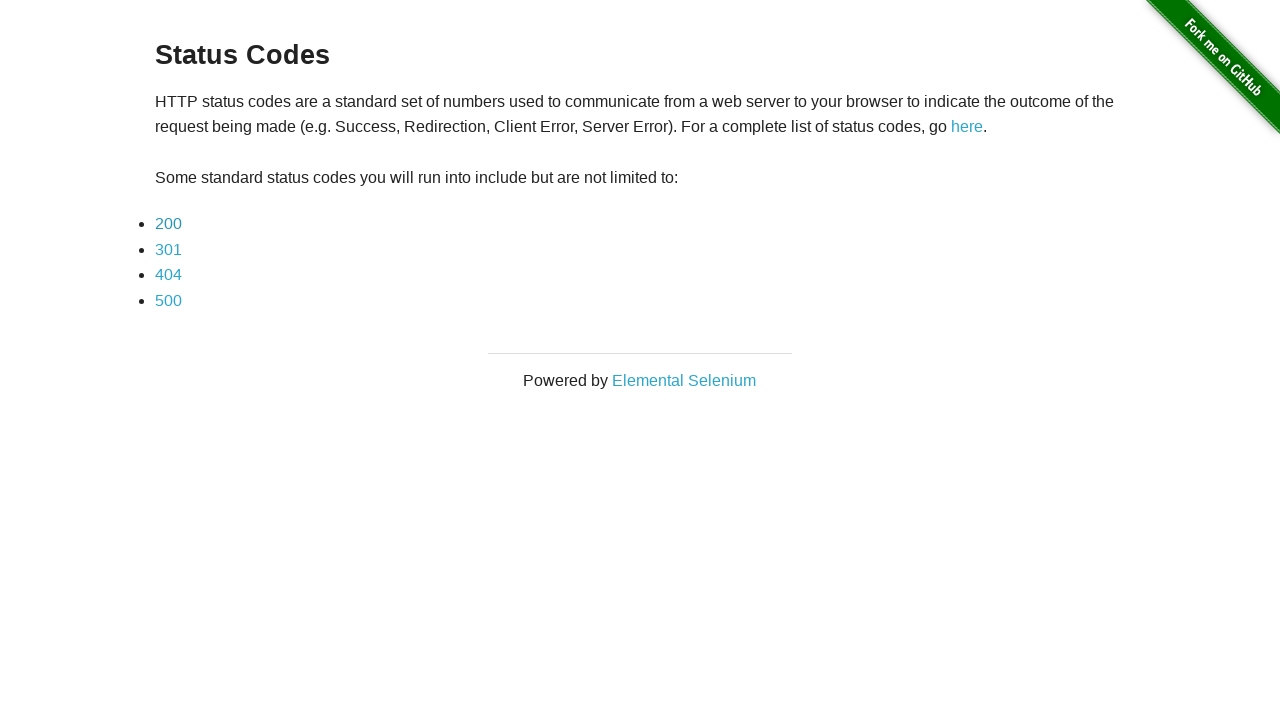

Clicked on status code 301 link at (168, 249) on text=301
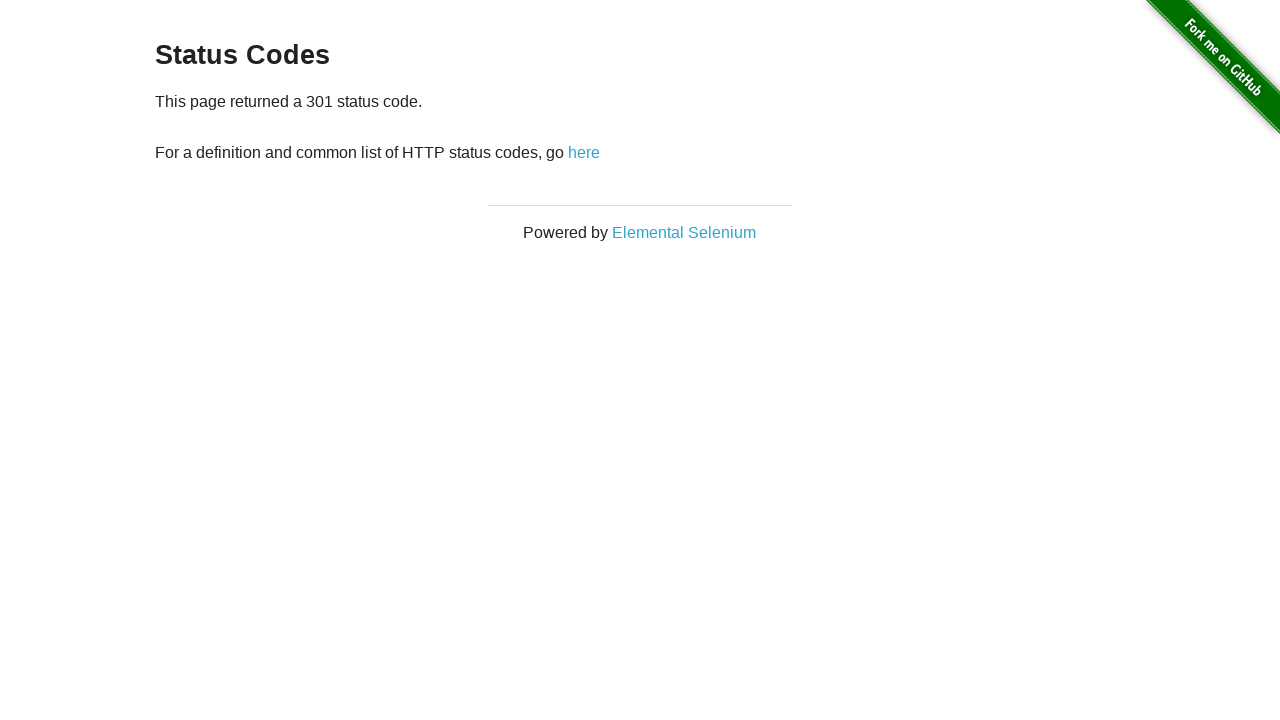

Navigation to status code 301 page completed
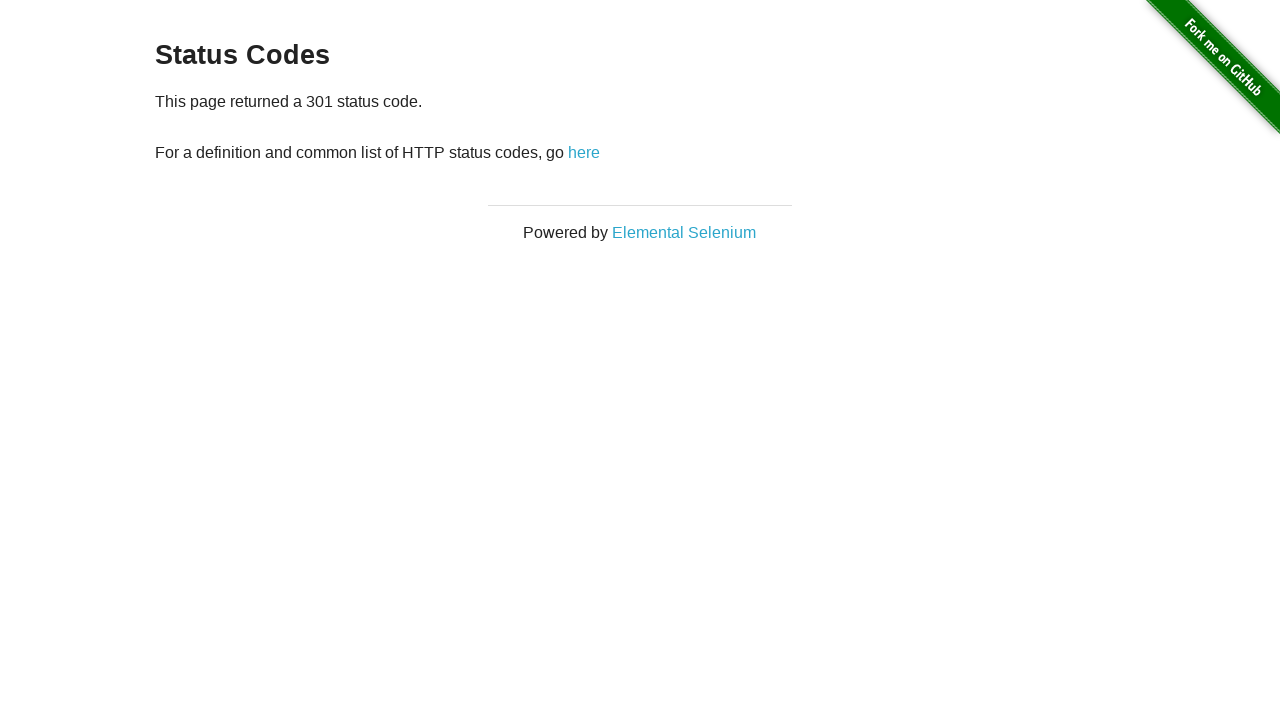

Retrieved page body text for status code 301
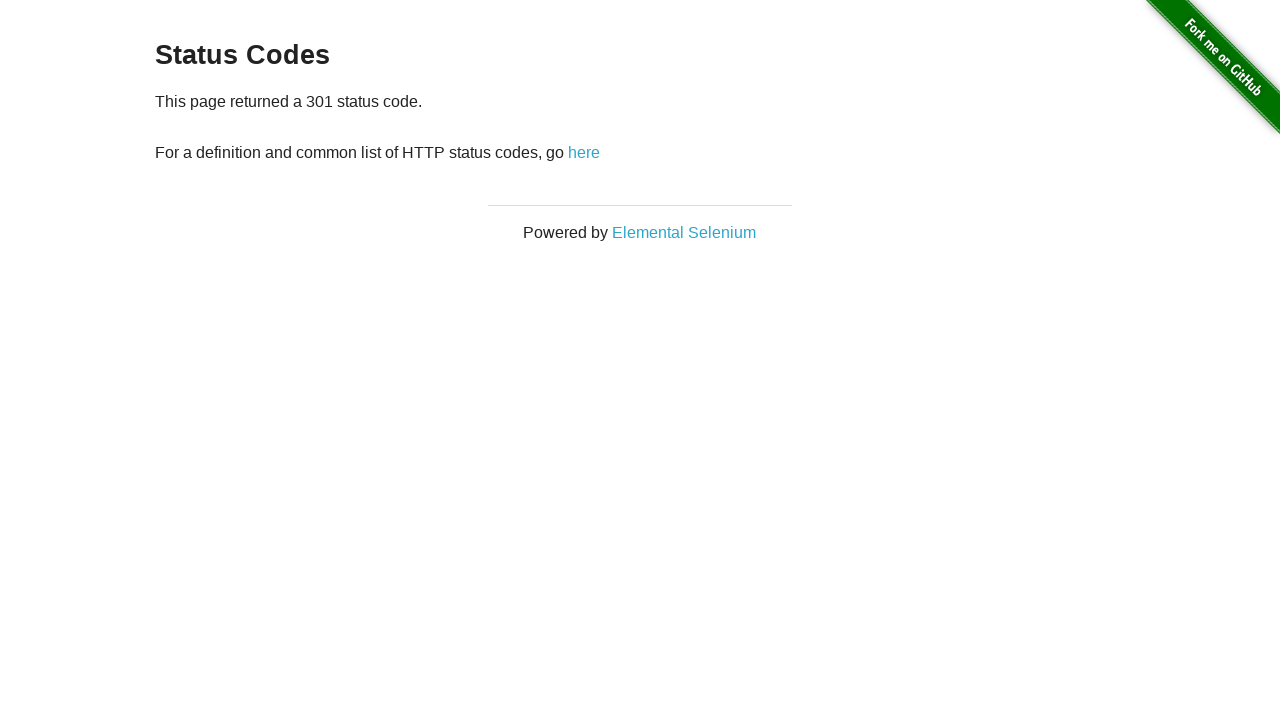

Verified that page displays correct status message for code 301
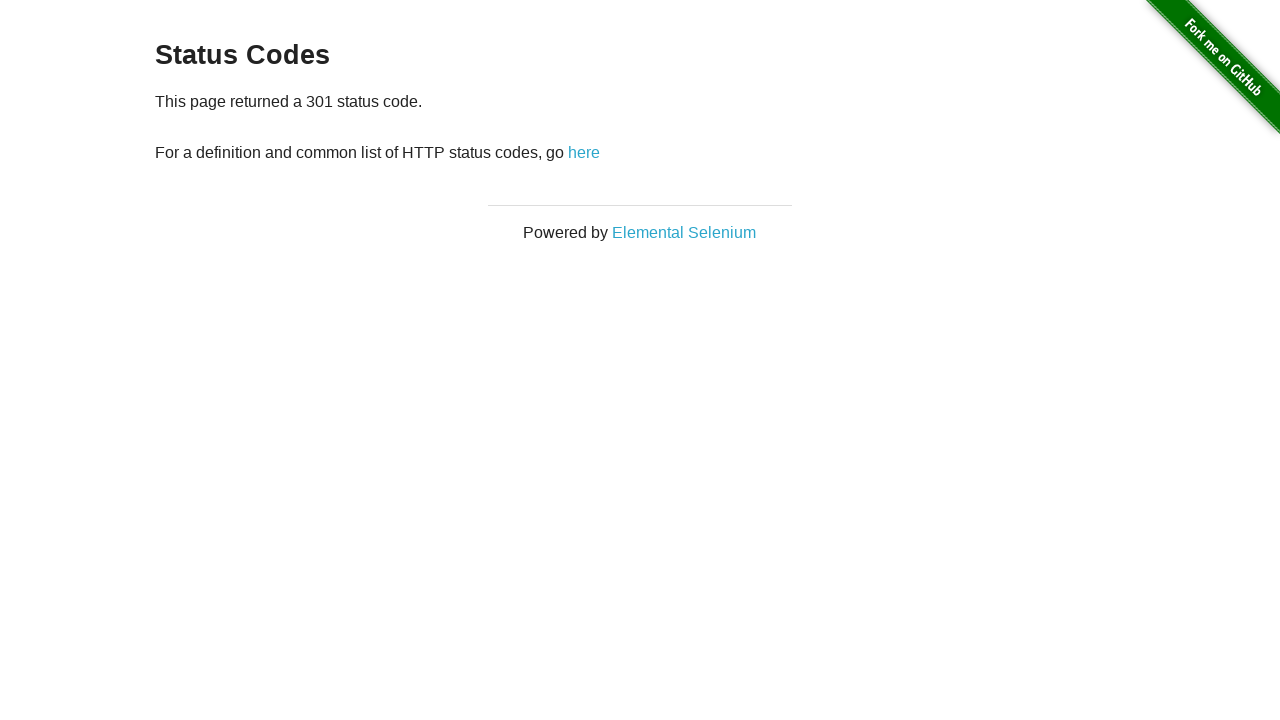

Navigated back to status codes main page
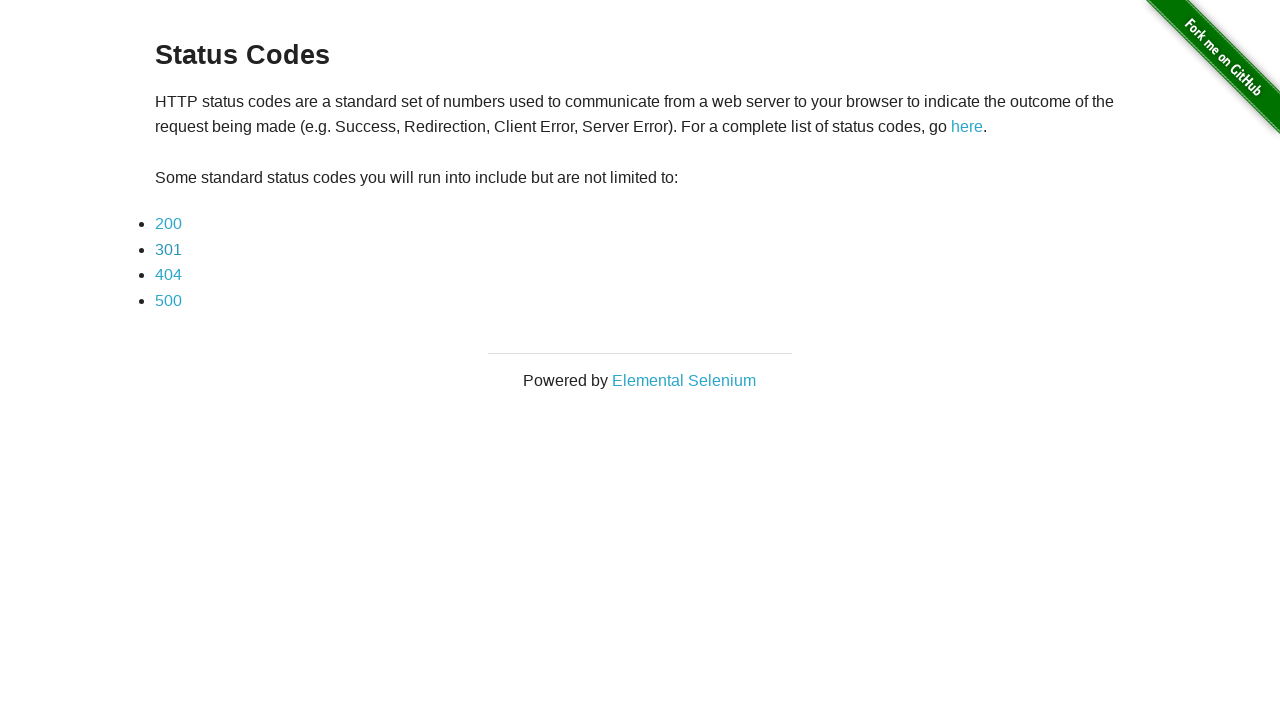

Clicked on status code 404 link at (168, 275) on text=404
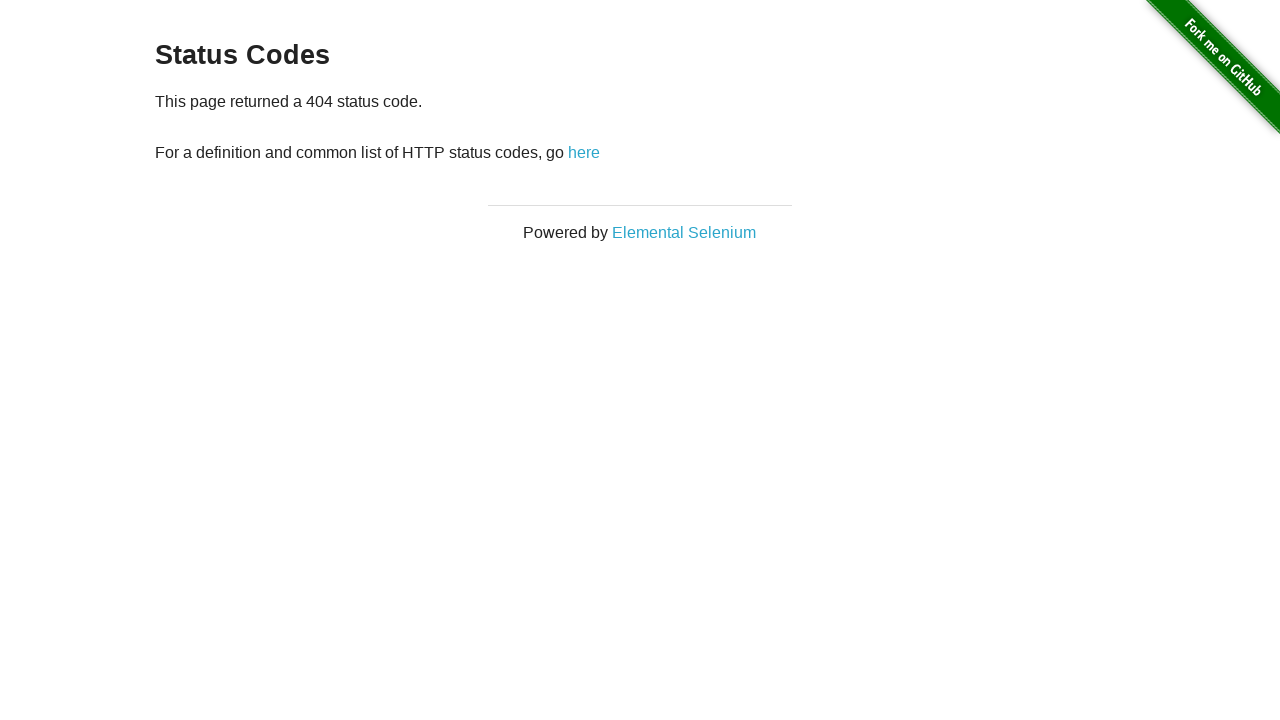

Navigation to status code 404 page completed
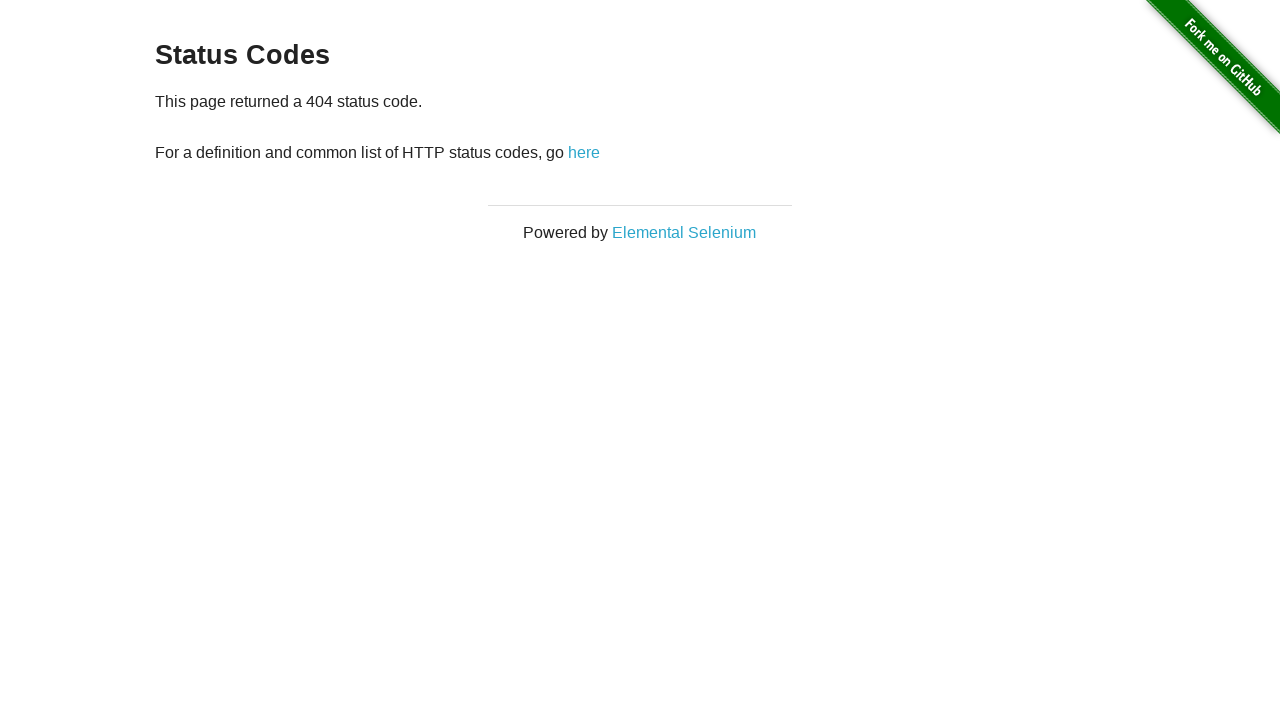

Retrieved page body text for status code 404
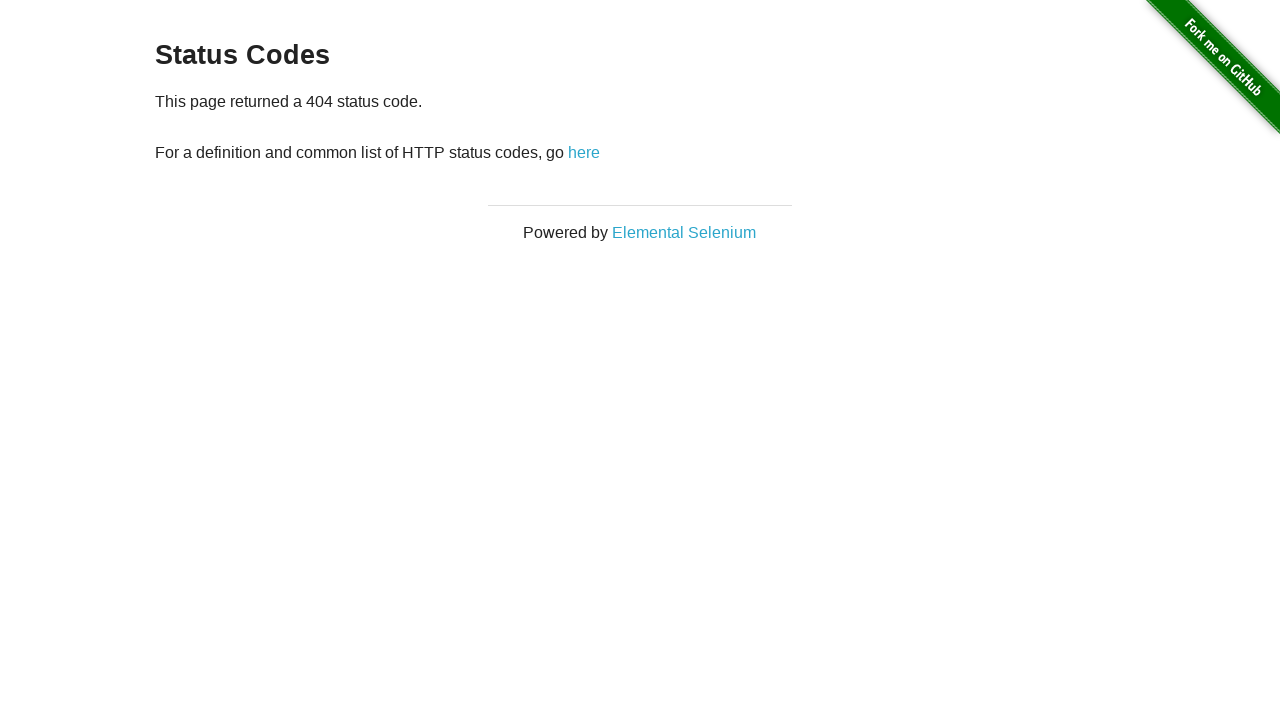

Verified that page displays correct status message for code 404
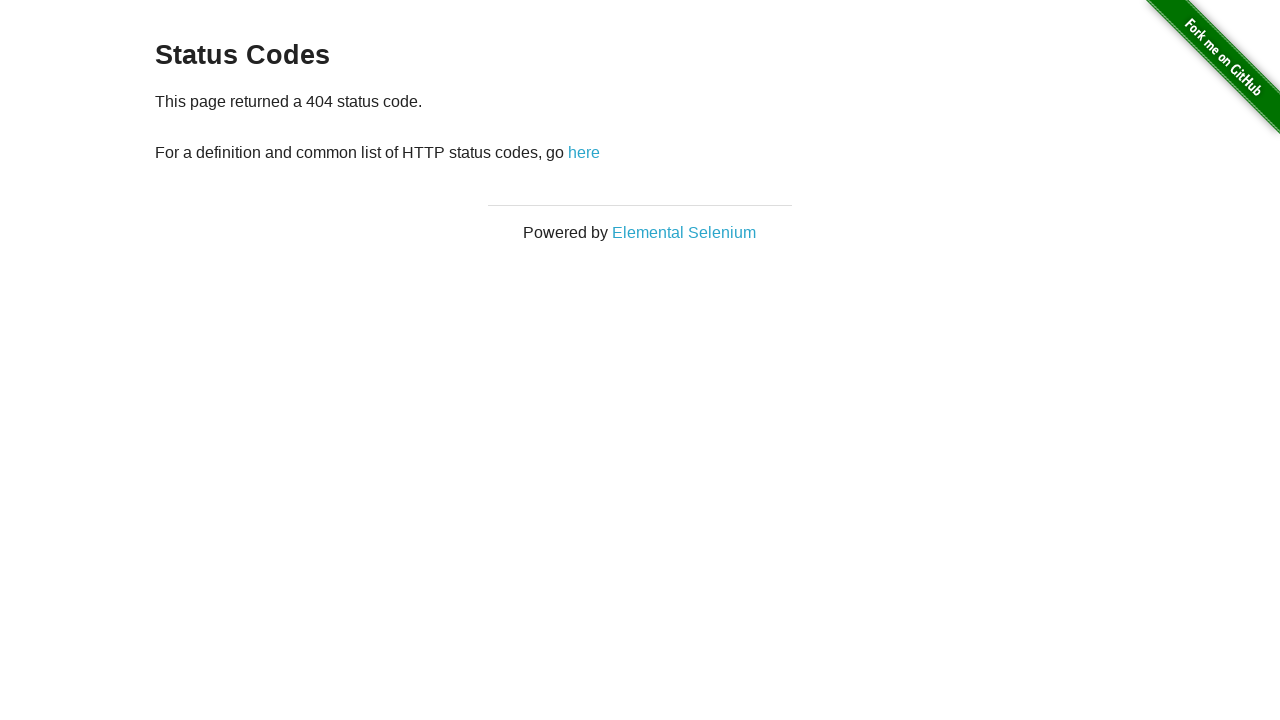

Navigated back to status codes main page
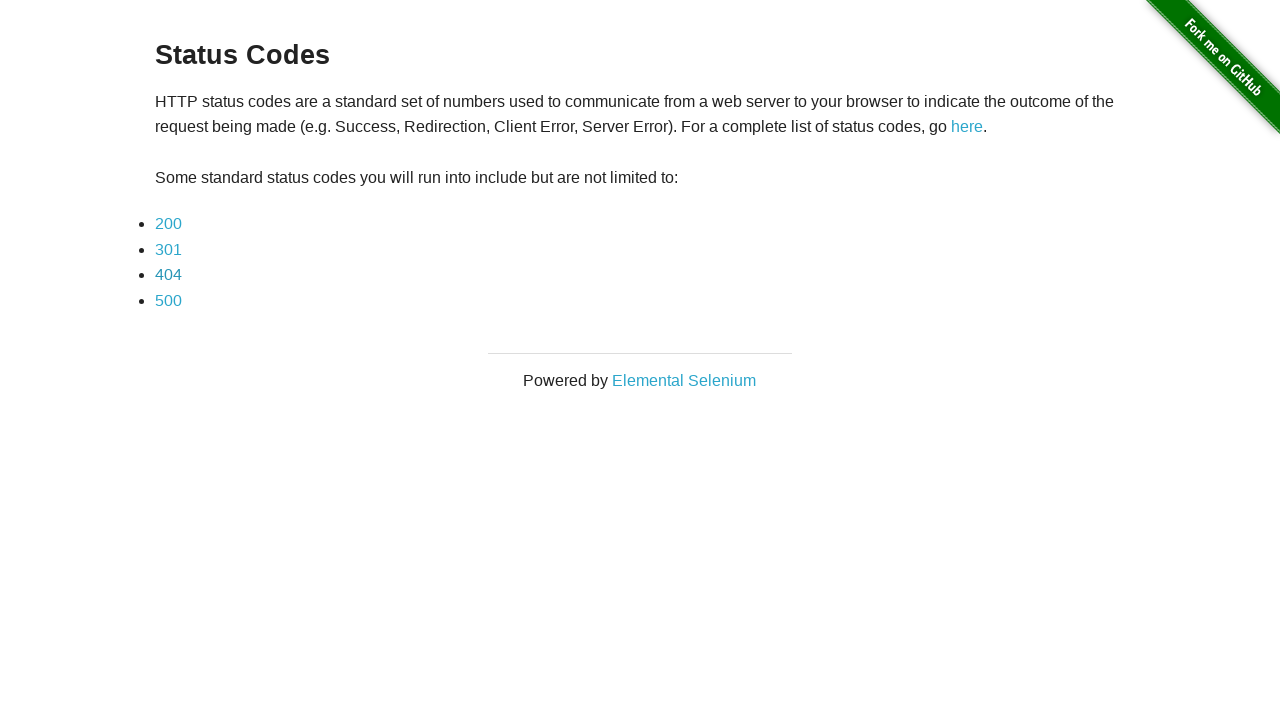

Clicked on status code 500 link at (168, 300) on text=500
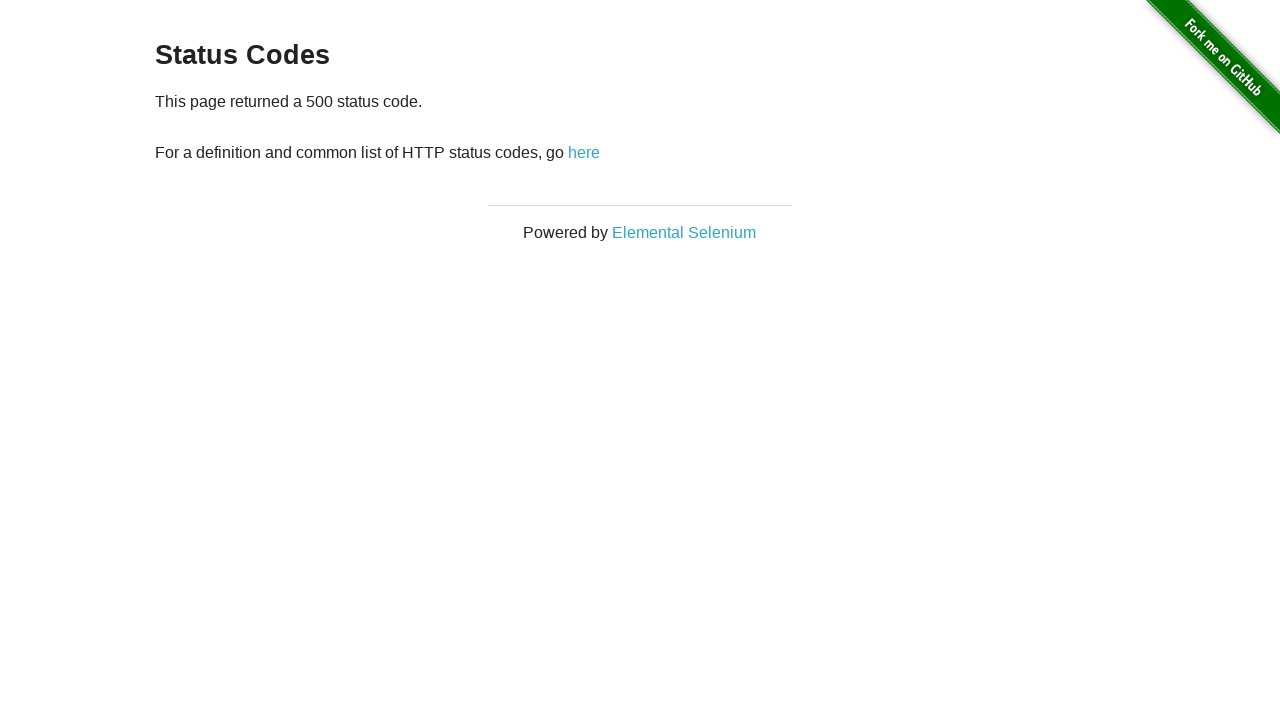

Navigation to status code 500 page completed
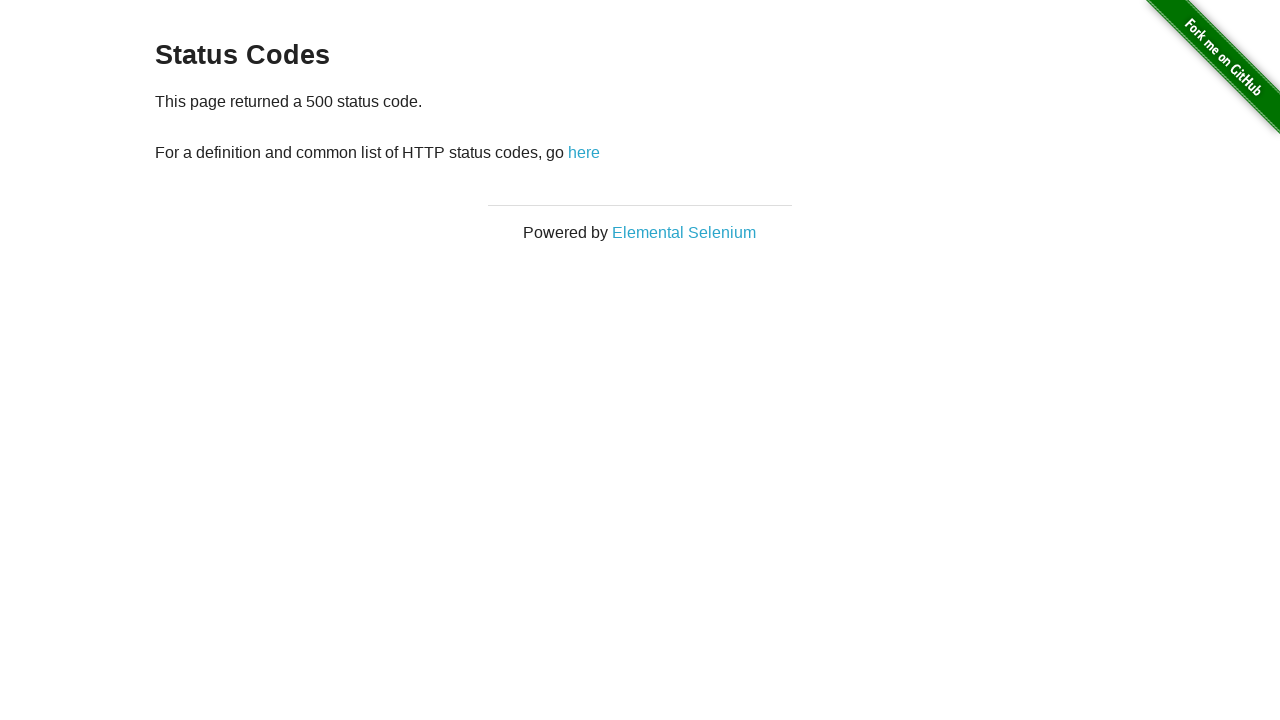

Retrieved page body text for status code 500
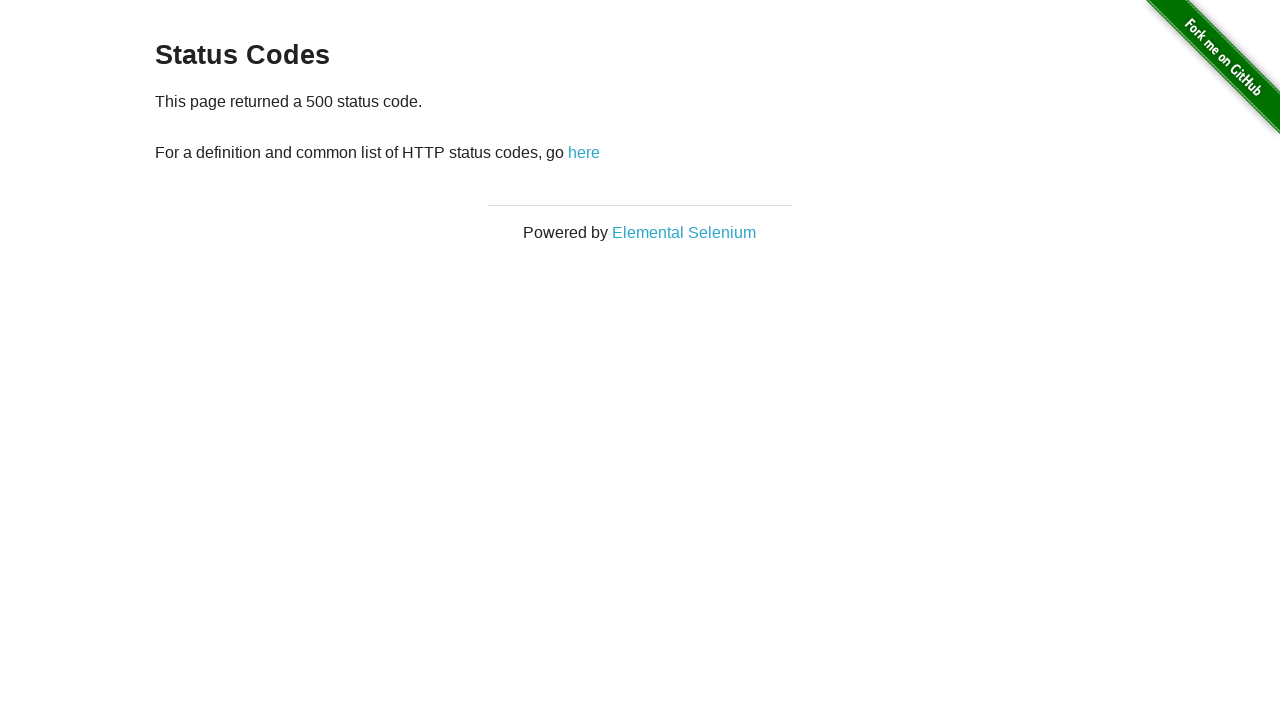

Verified that page displays correct status message for code 500
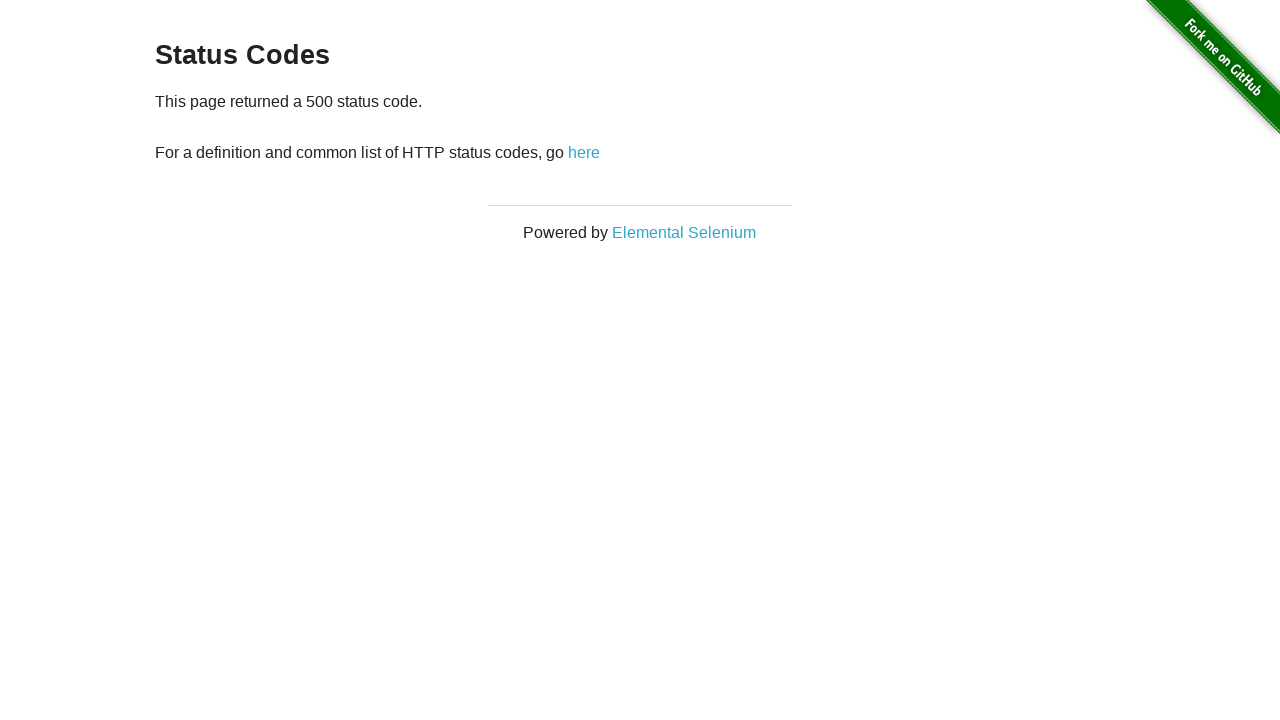

Navigated back to status codes main page
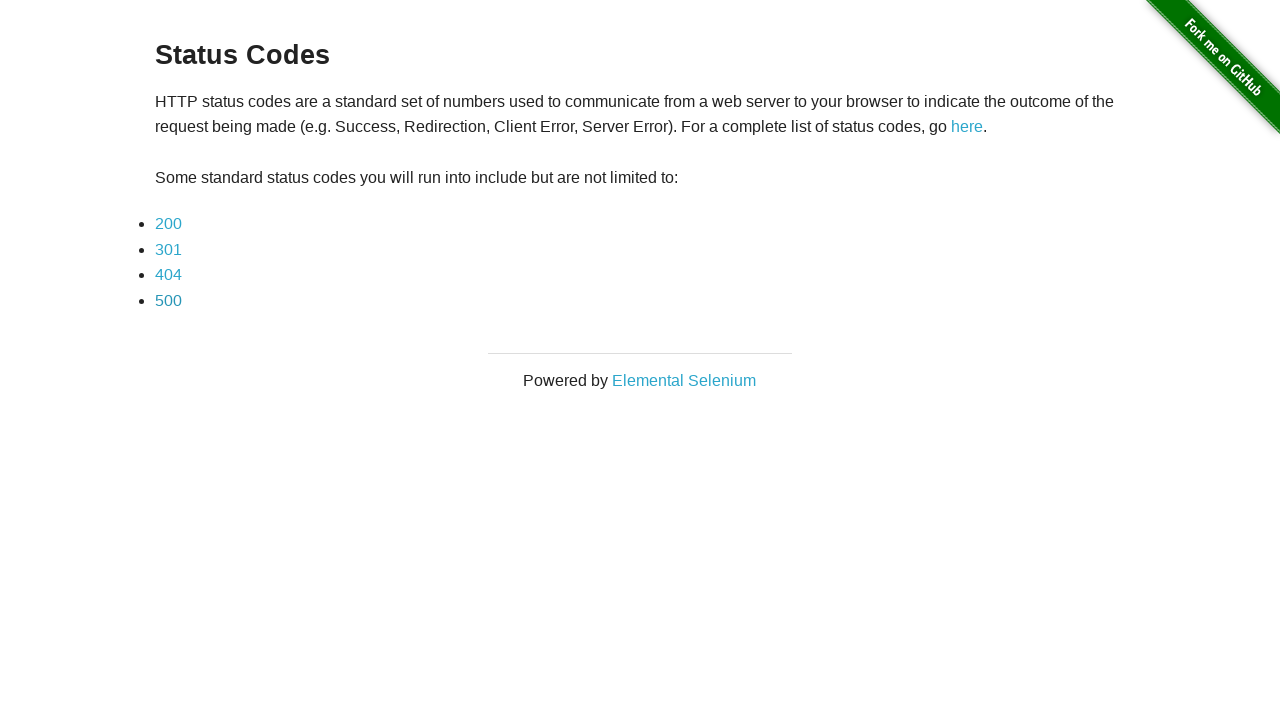

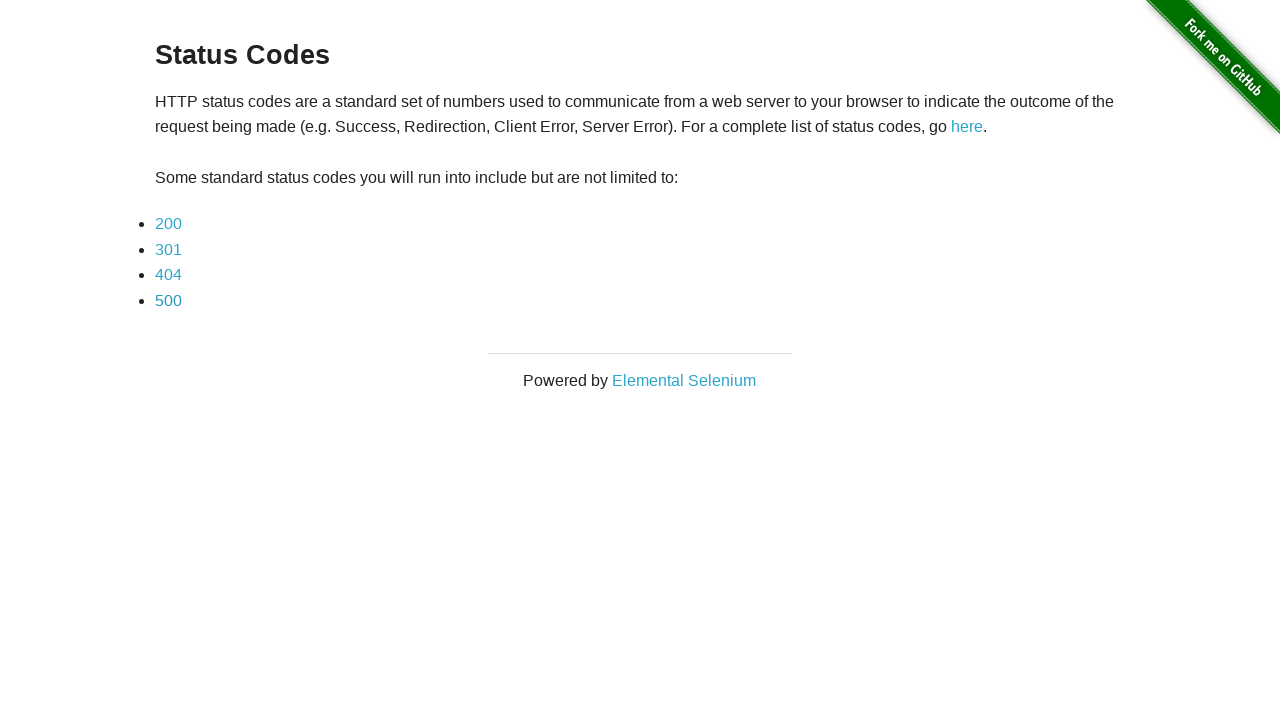